Navigates to a test page and clicks the JavaScript exception button to generate a stack trace

Starting URL: https://www.selenium.dev/selenium/web/bidi/logEntryAdded.html

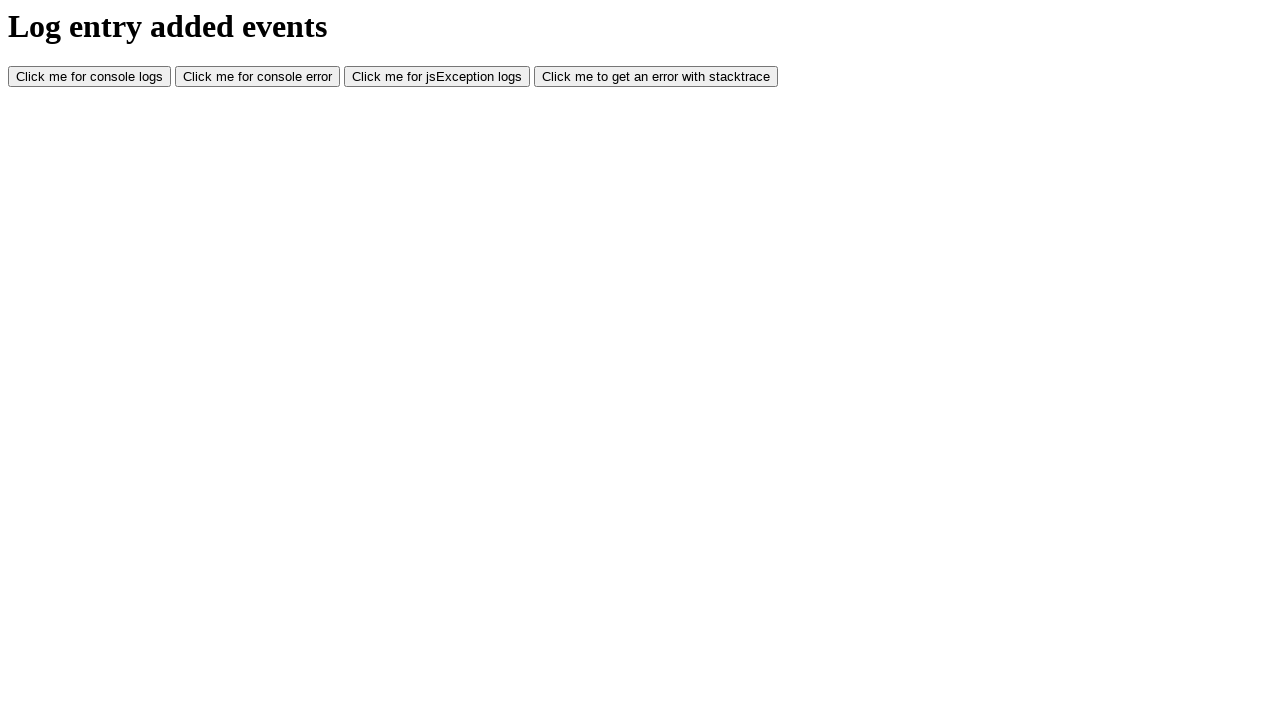

Navigated to test page for stack trace logging
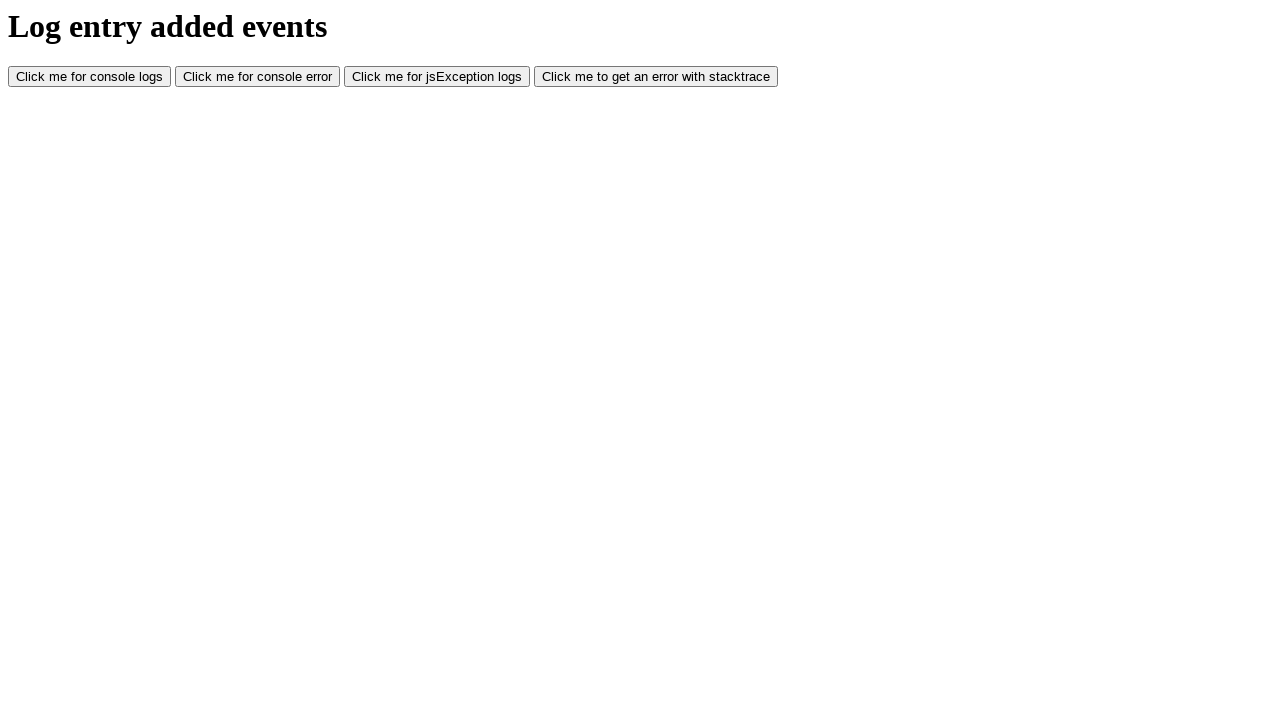

Clicked JavaScript exception button to generate stack trace at (437, 77) on #jsException
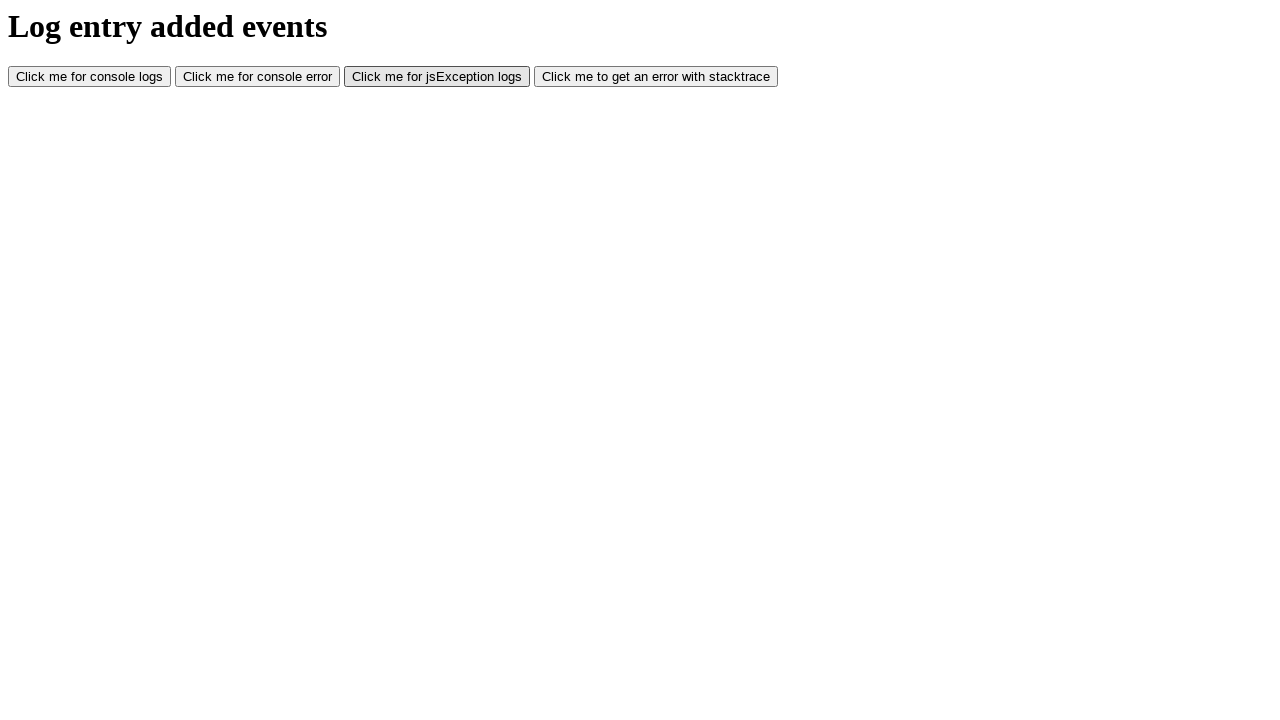

Waited for JavaScript exception to be processed
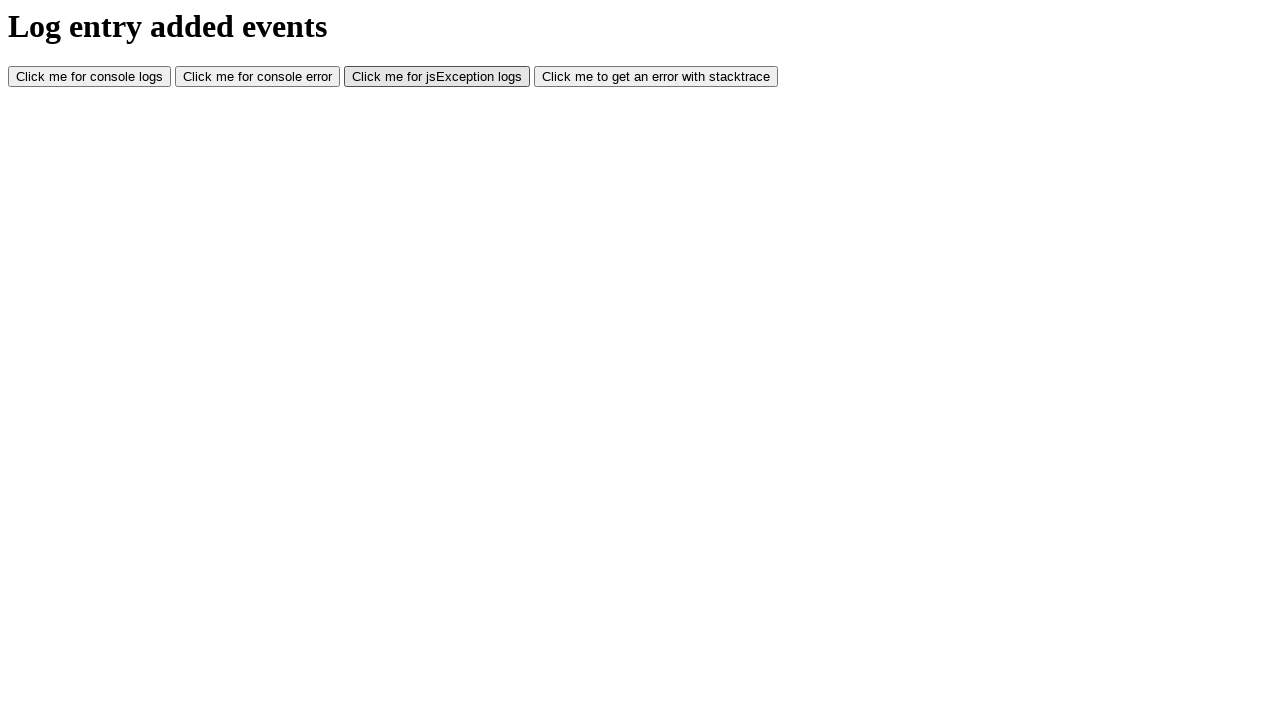

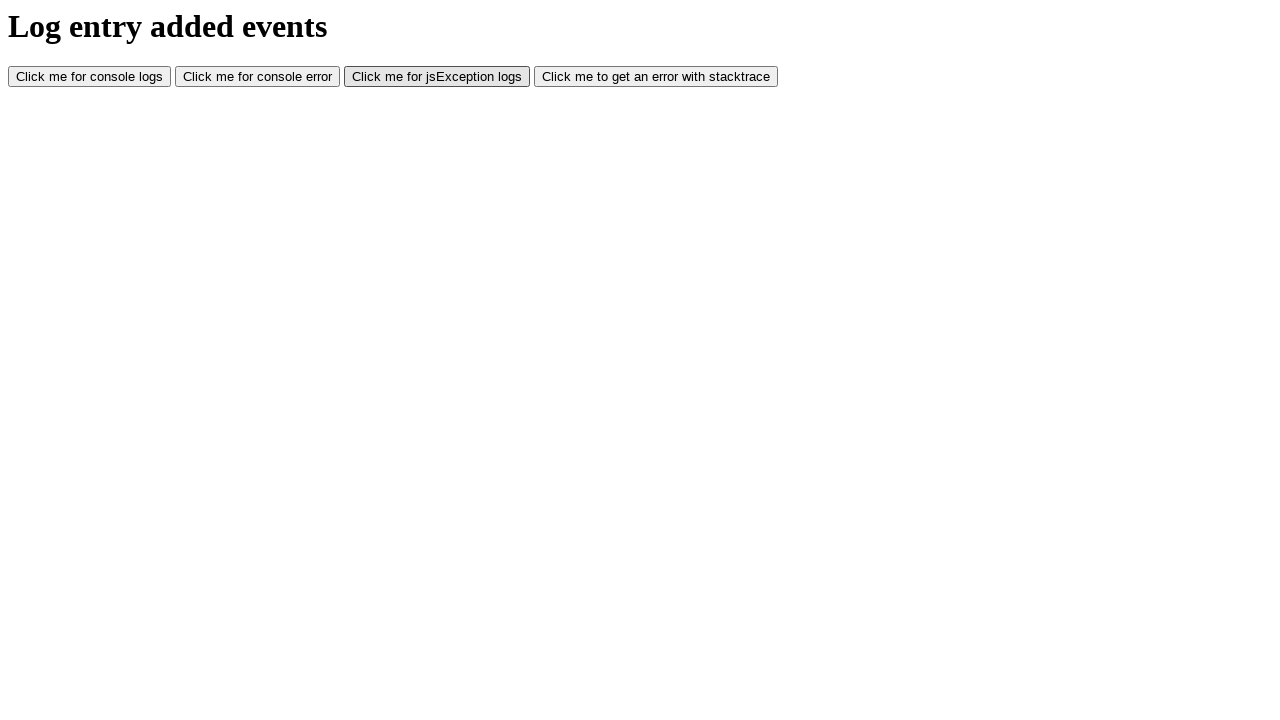